Tests window handling functionality by clicking a link that opens a new window, switching between parent and child windows, and retrieving text from both

Starting URL: https://the-internet.herokuapp.com/

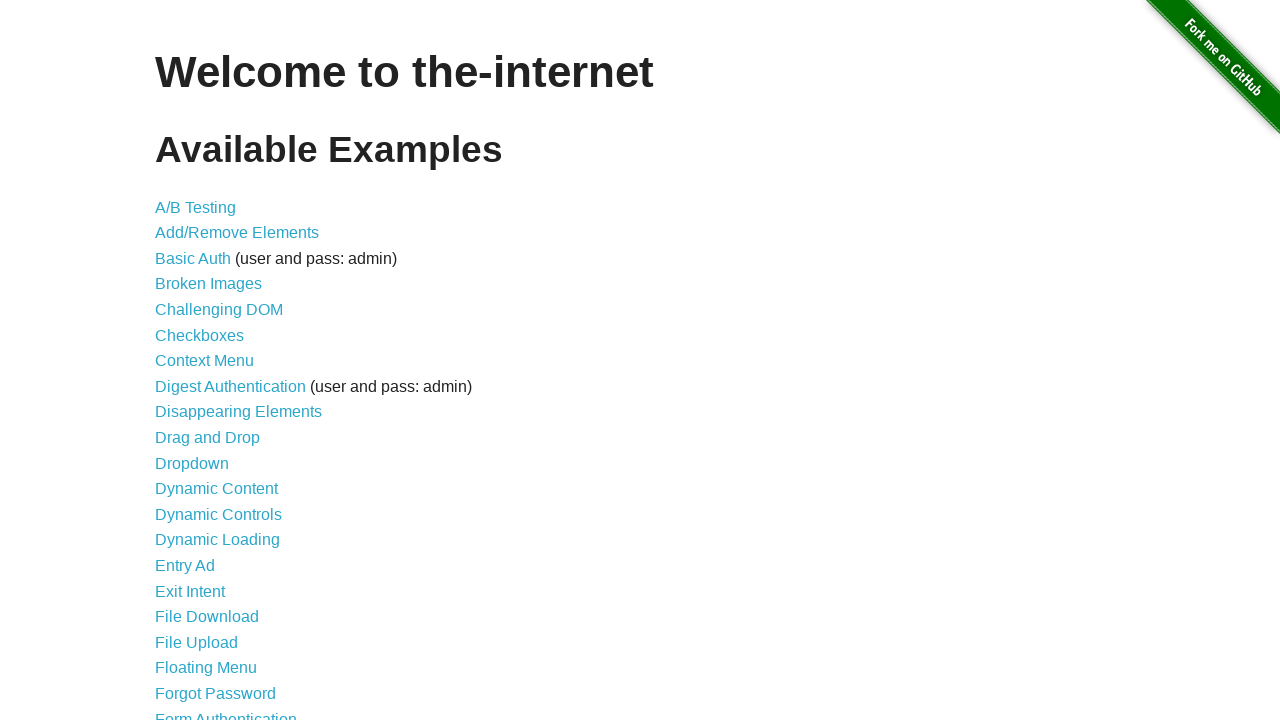

Clicked on 'Multiple Windows' link at (218, 369) on xpath=//a[contains(text(),'Multiple Windows')]
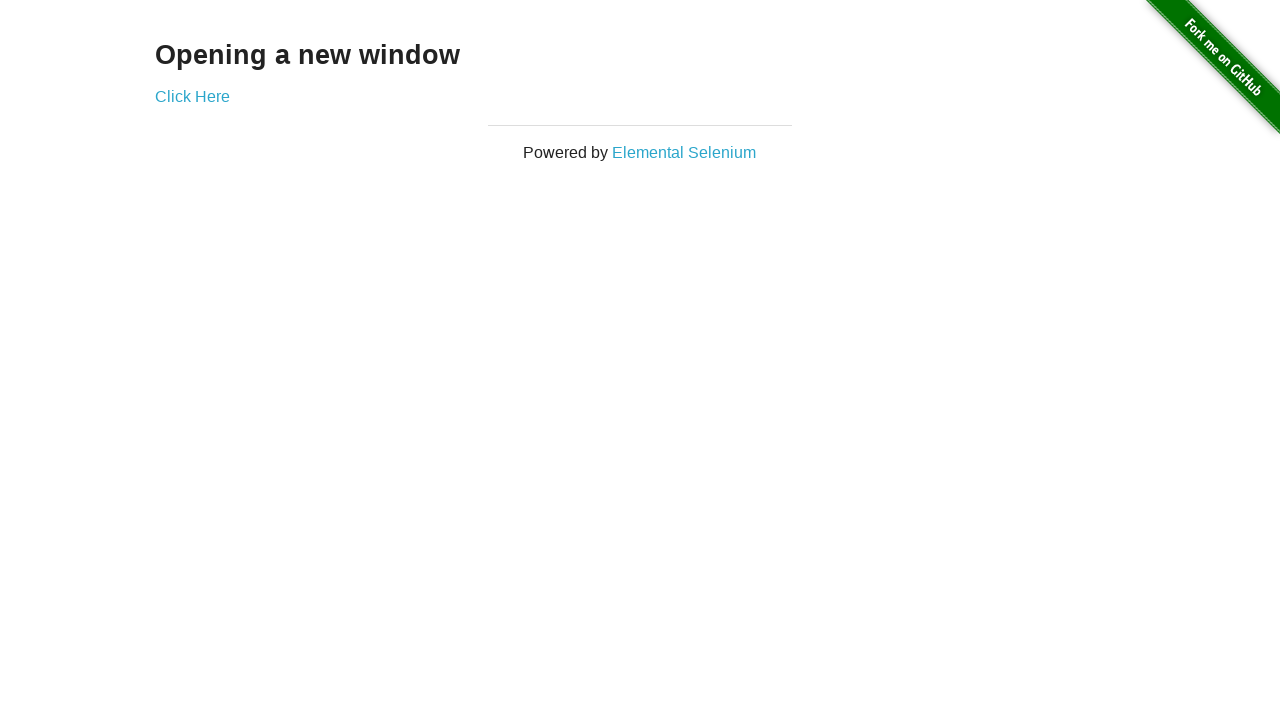

Clicked 'Click Here' link which opened a new window at (192, 96) on xpath=//a[contains(text(),'Click Here')]
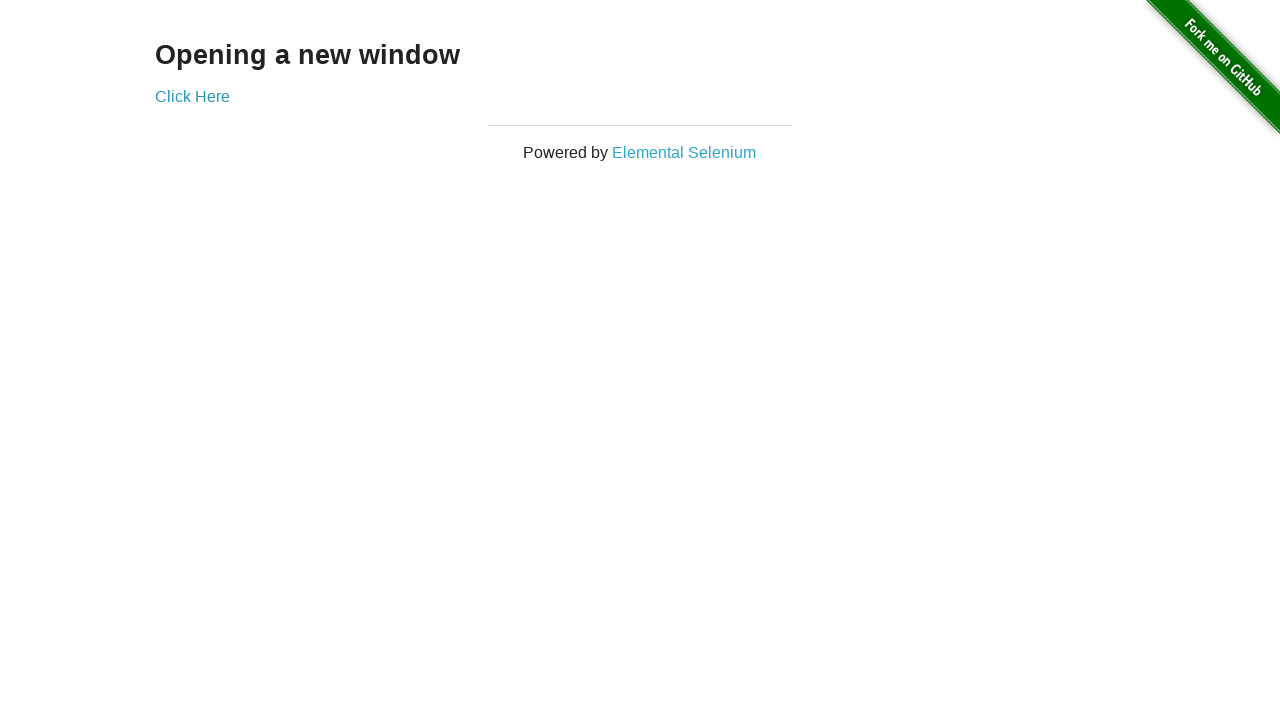

New window page object obtained
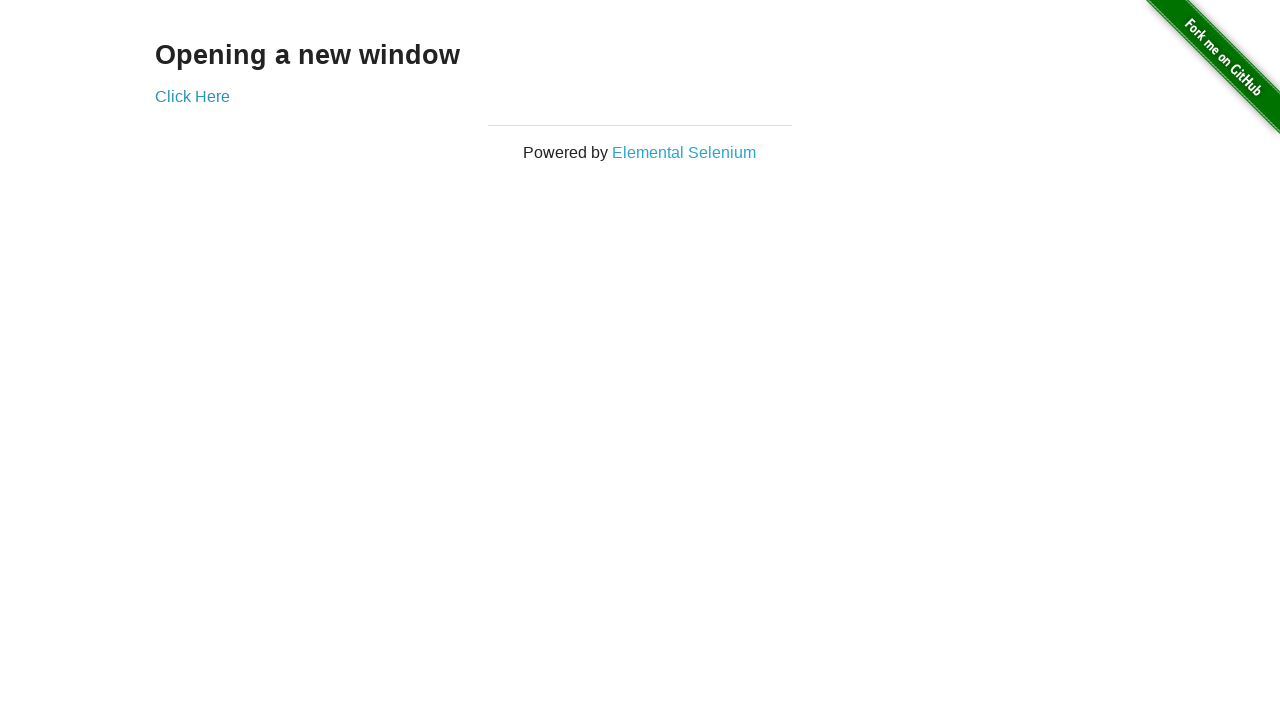

Retrieved text from new window: 'New Window'
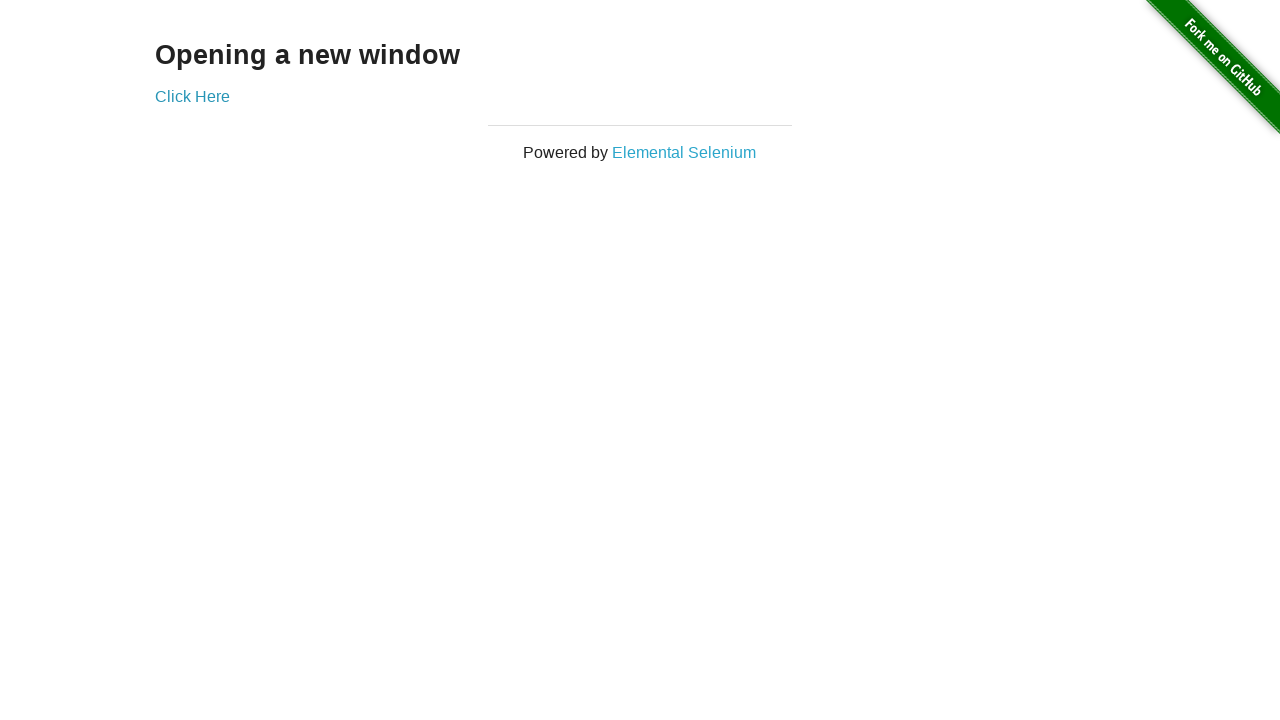

Retrieved text from original window: 'Opening a new window'
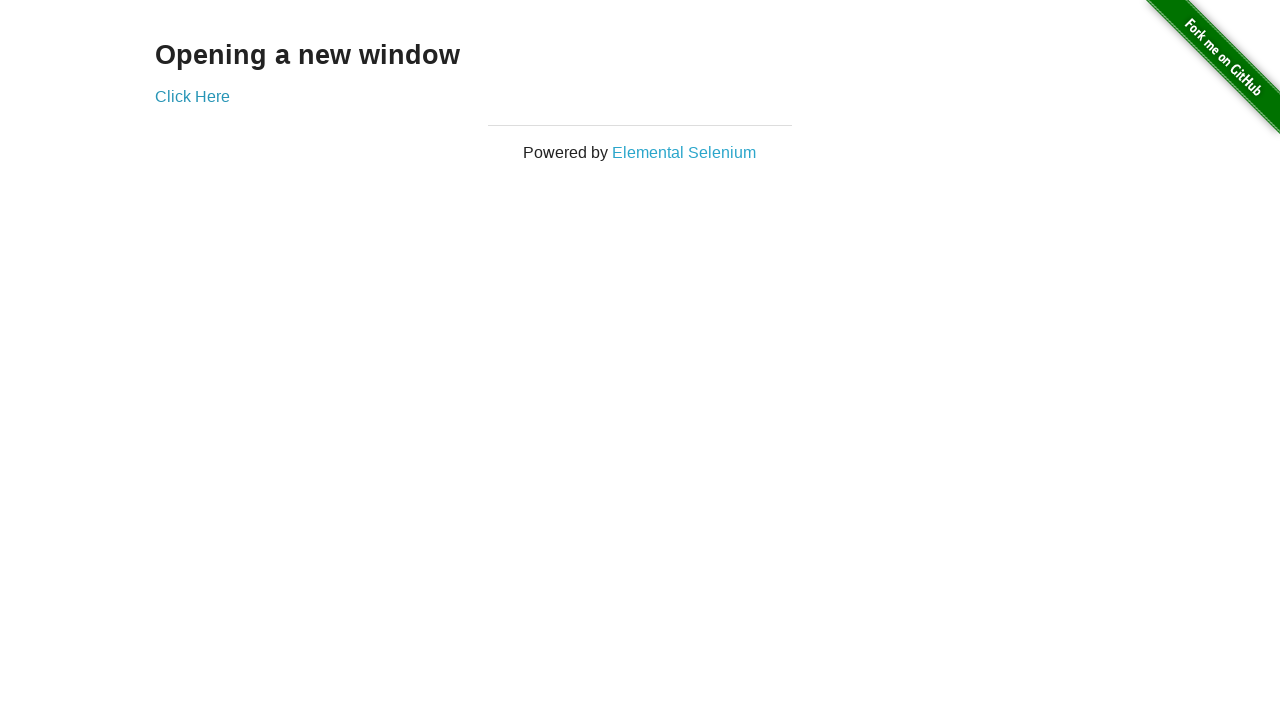

Closed the new window
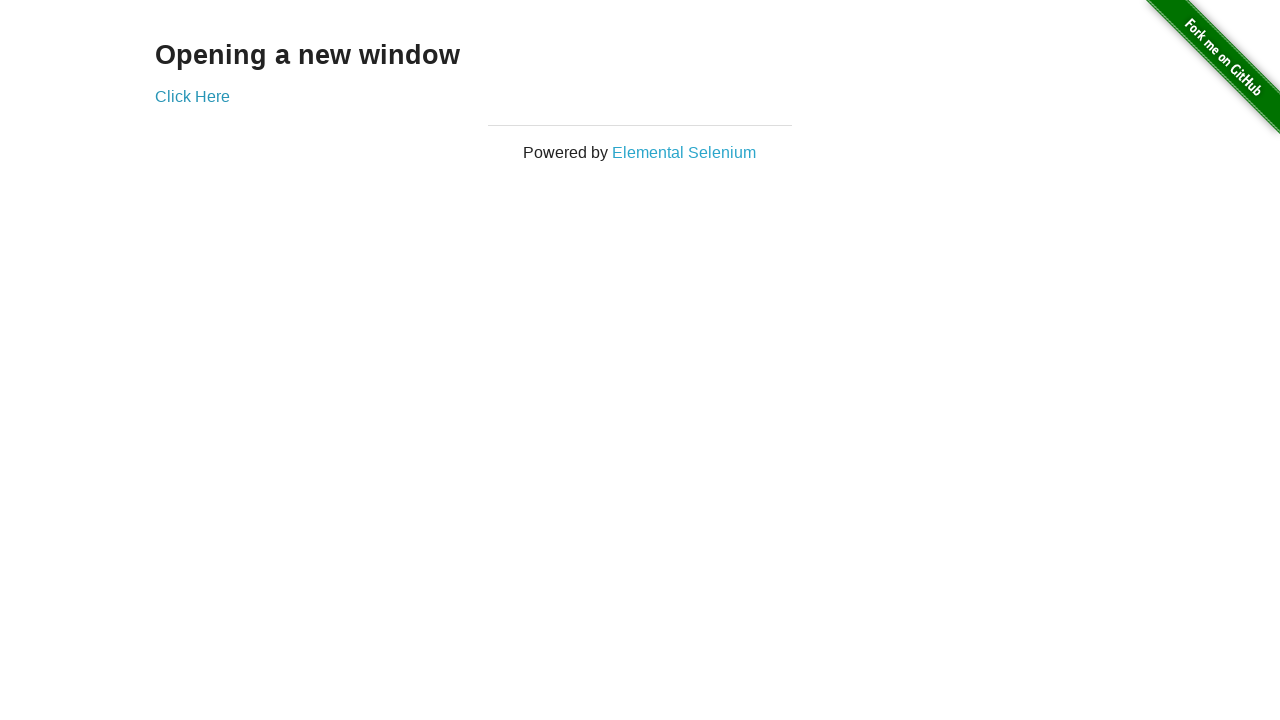

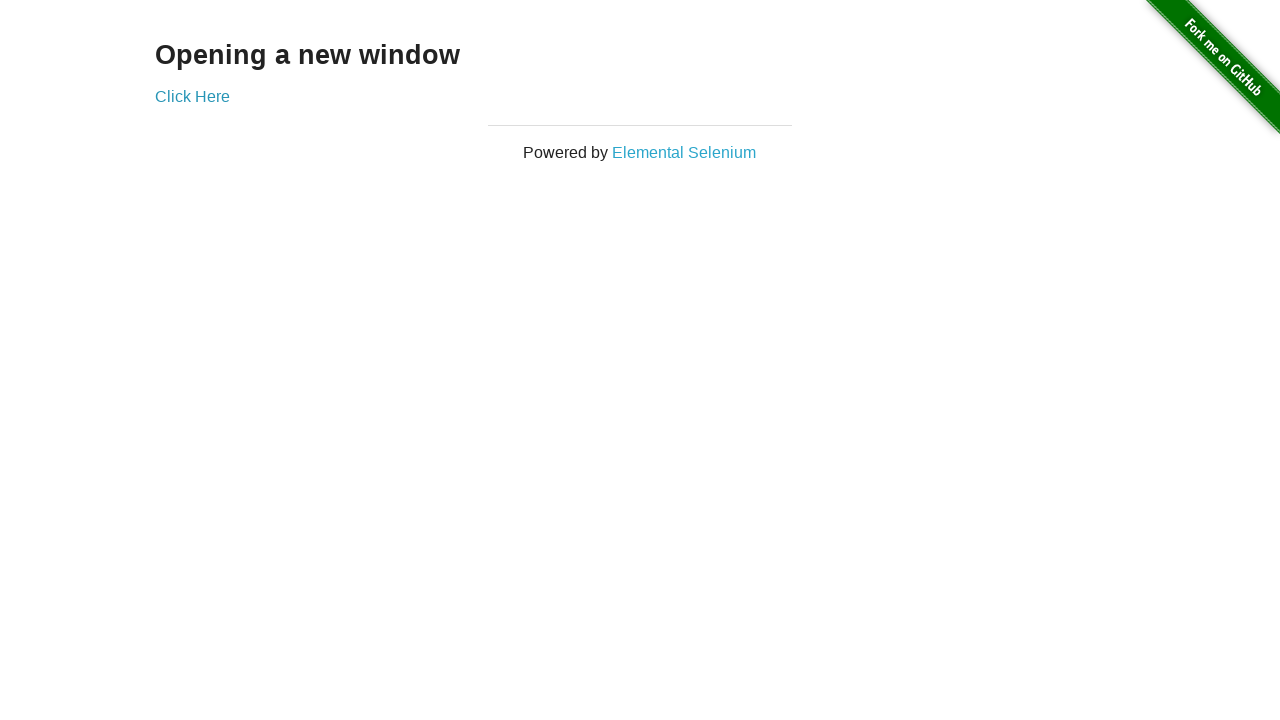